Tests checkbox functionality on a practice form by clicking on two hobby checkboxes (Sports and Music)

Starting URL: https://demoqa.com/automation-practice-form

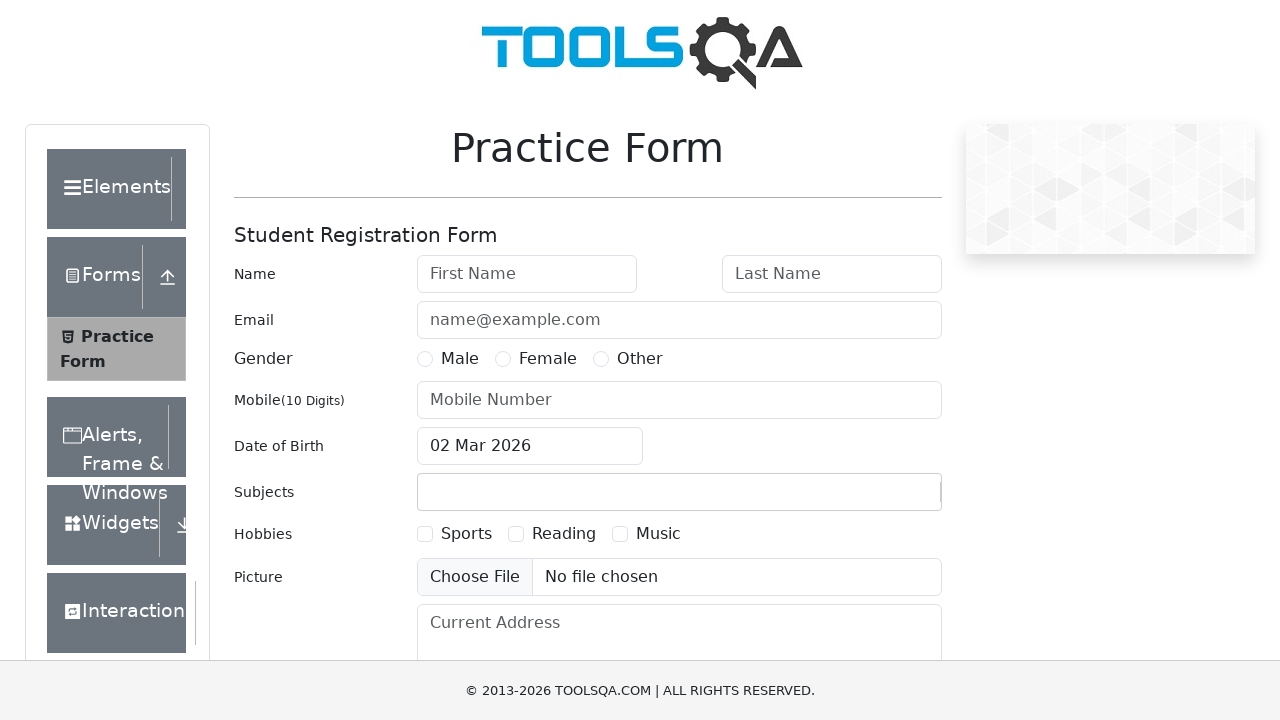

Clicked Sports checkbox at (425, 534) on input#hobbies-checkbox-1
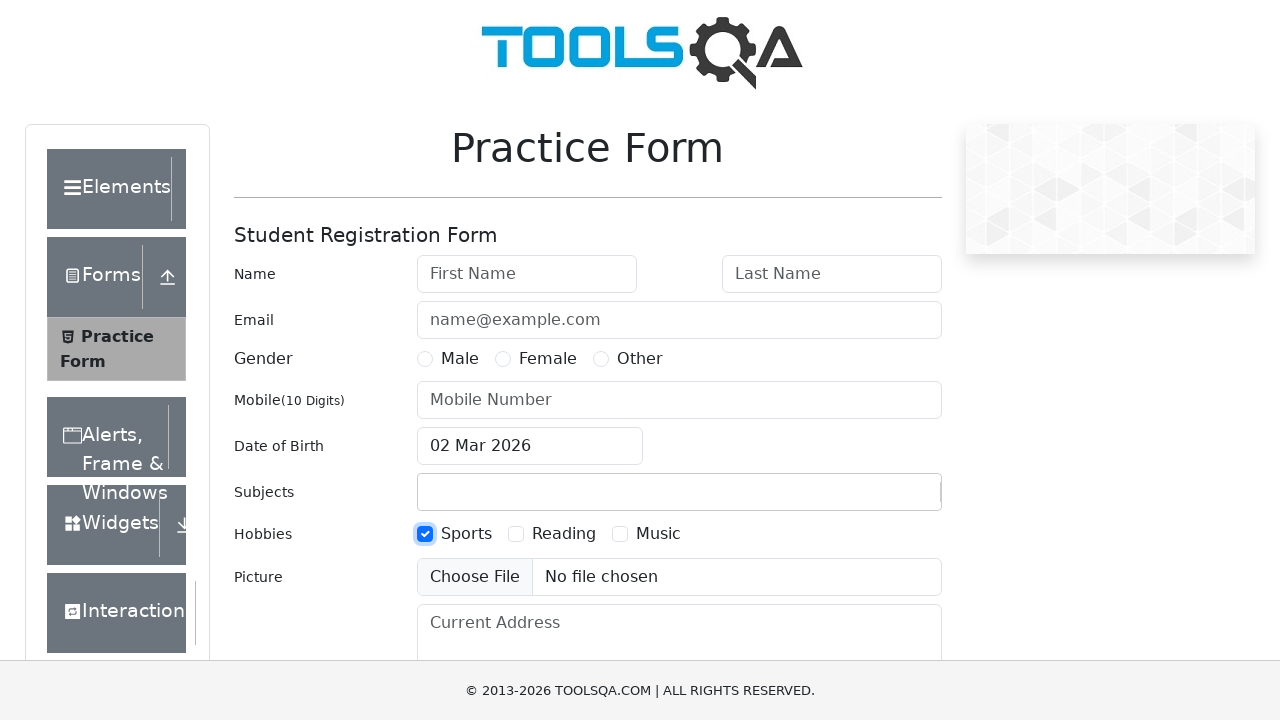

Clicked Music checkbox at (620, 534) on input#hobbies-checkbox-3
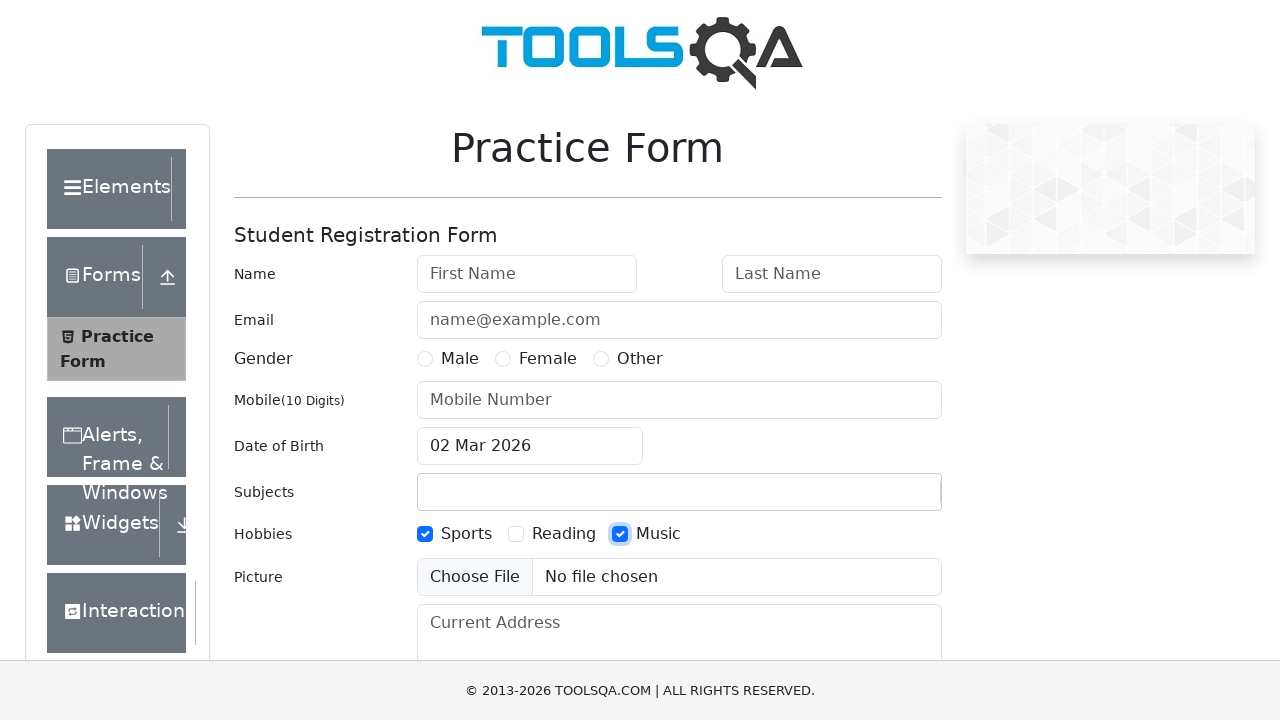

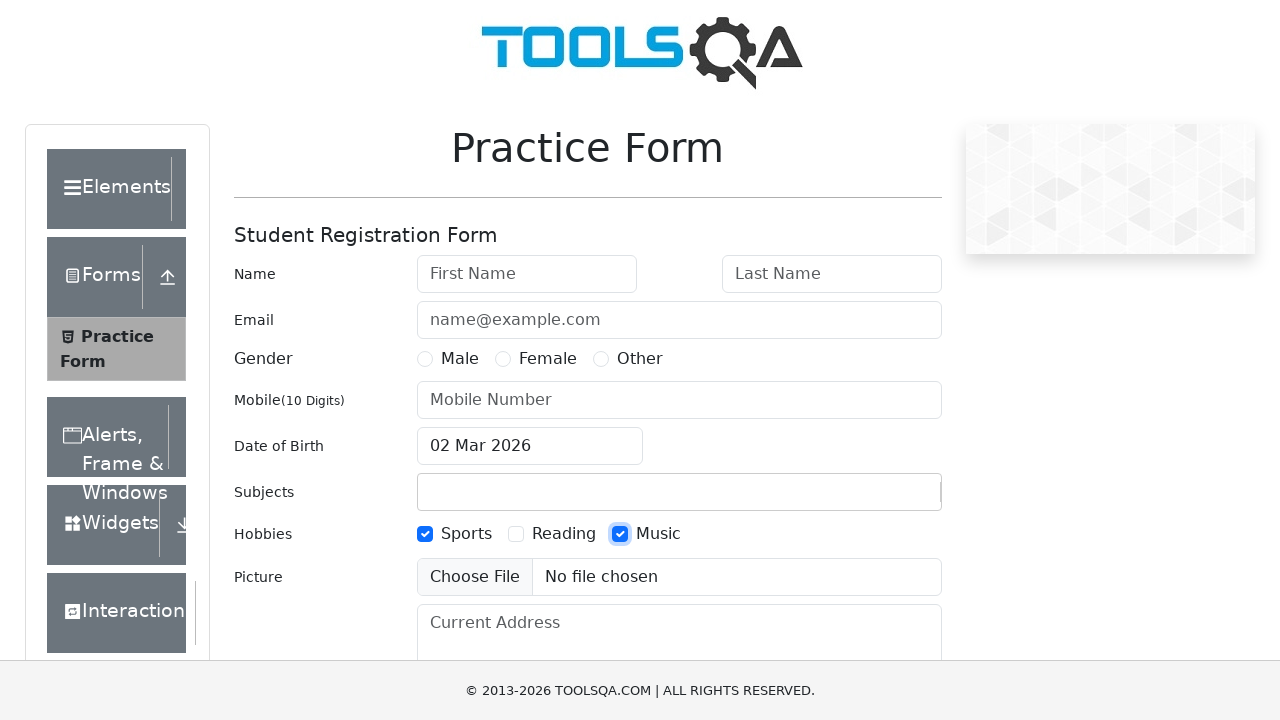